Tests drag and drop functionality on Leafground website including draggable elements, droppable targets, draggable columns/rows, progress bar, and resizable image interactions.

Starting URL: https://leafground.com/

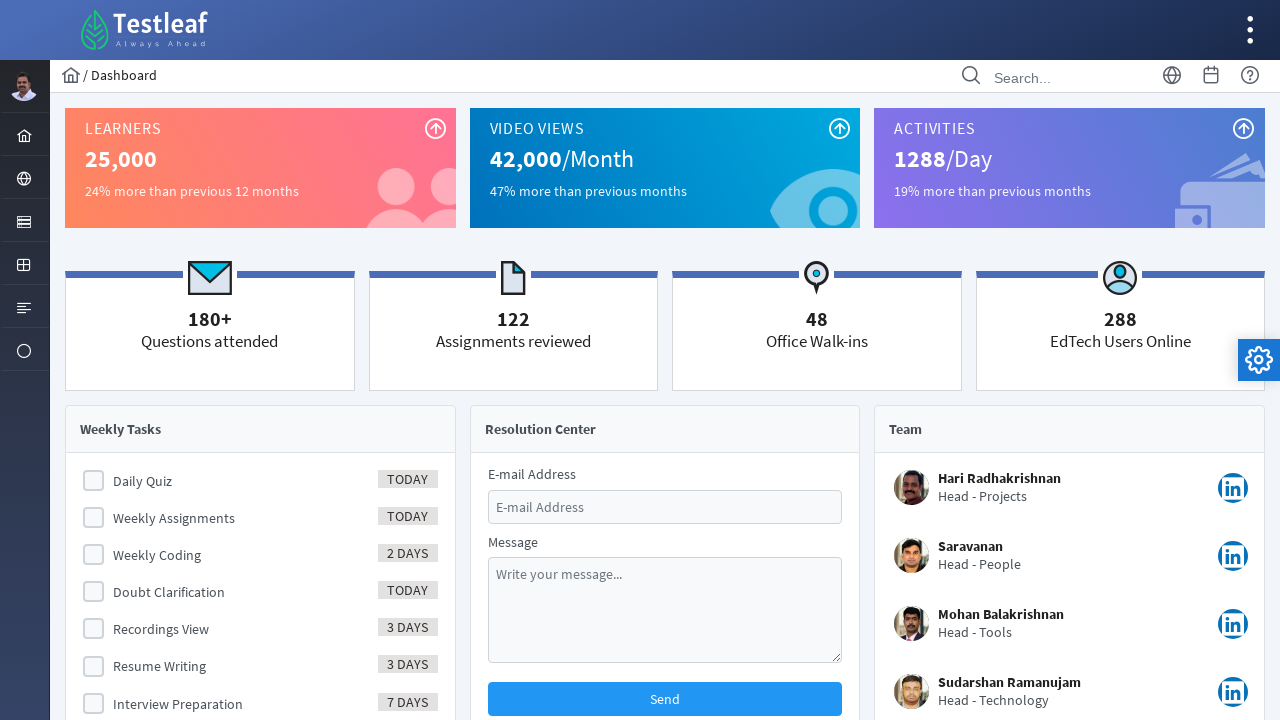

Clicked on Browser menu at (24, 178) on xpath=//*[@id='menuform:j_idt39']
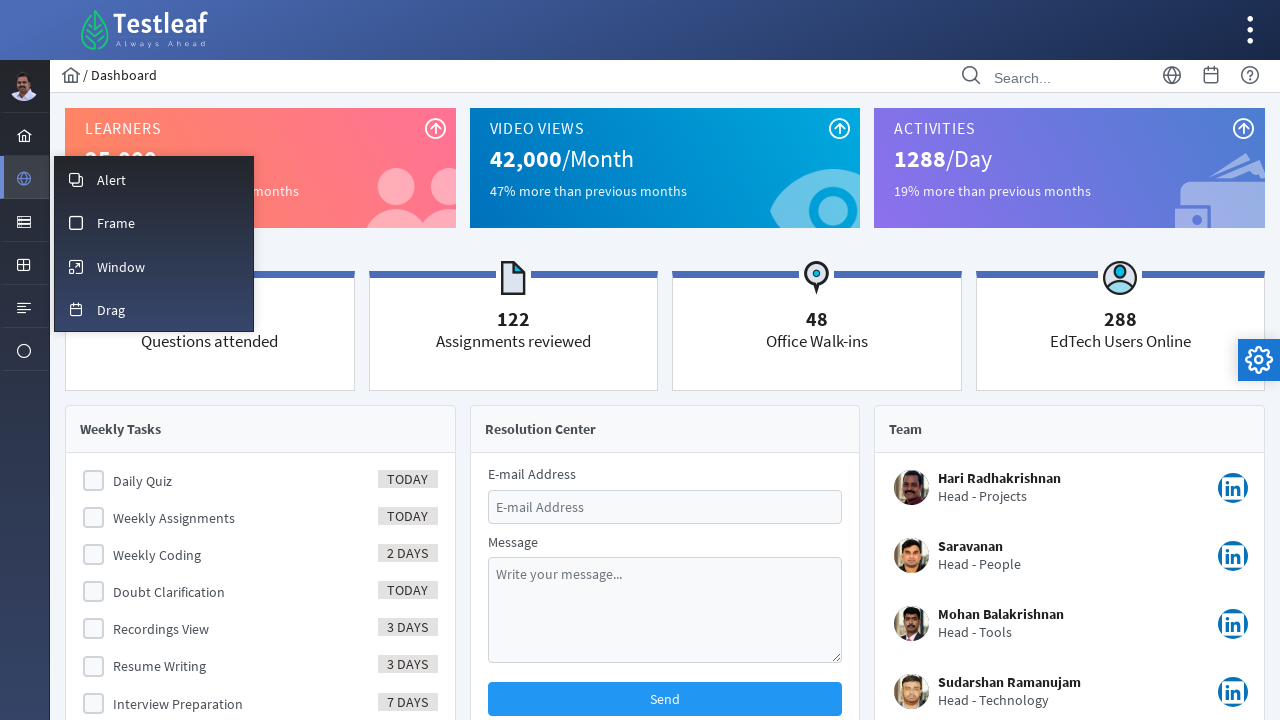

Waited for menu animation
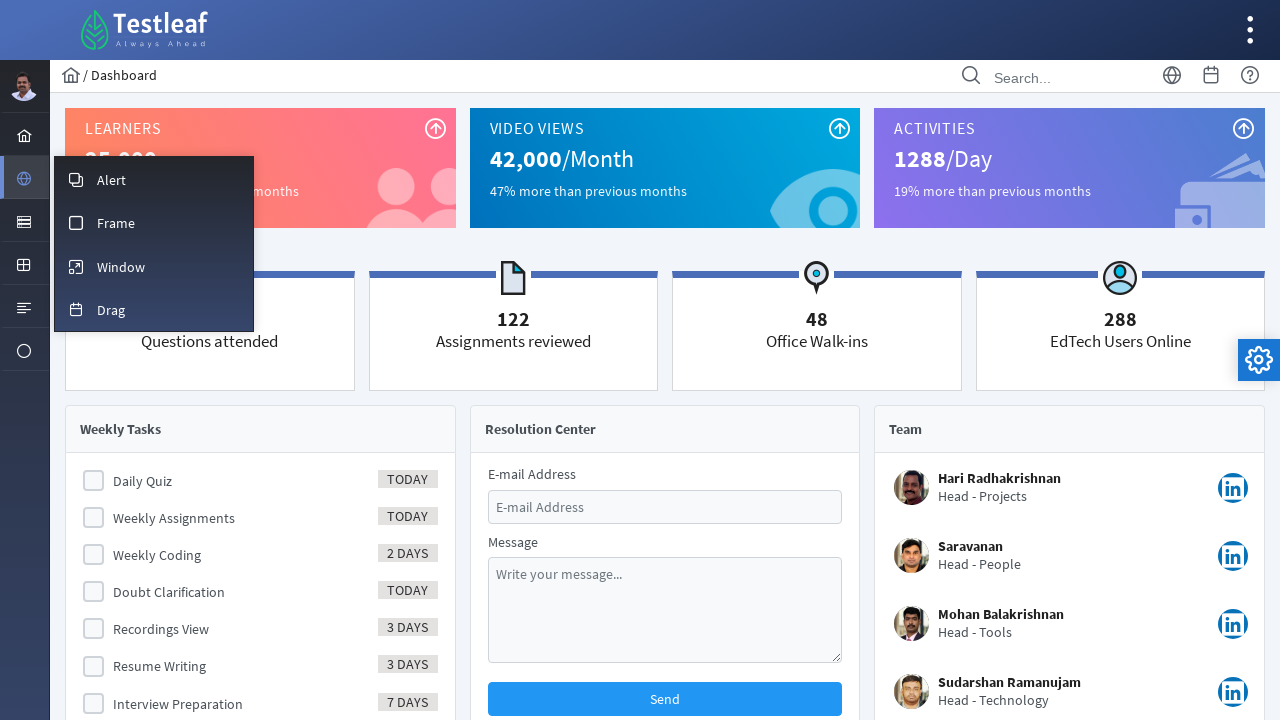

Clicked on Drag and Drop menu at (154, 310) on xpath=//*[@id='menuform:m_drag']
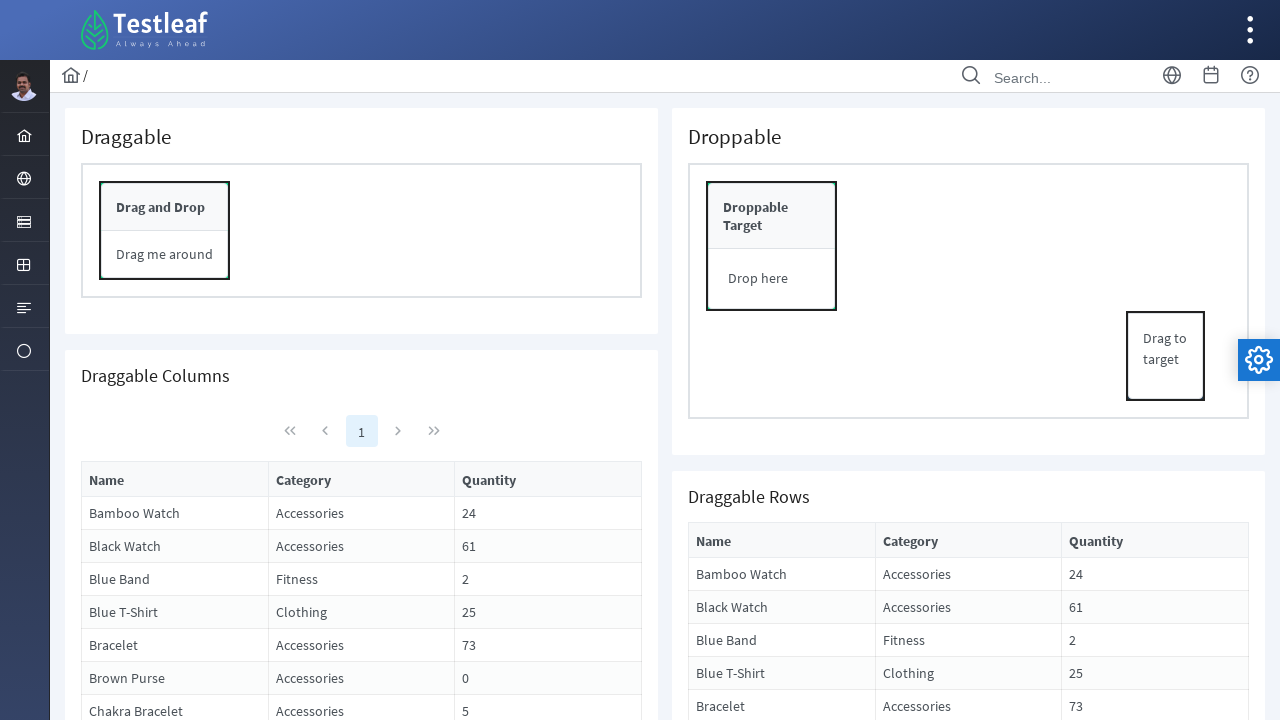

Waited for Drag and Drop page to load
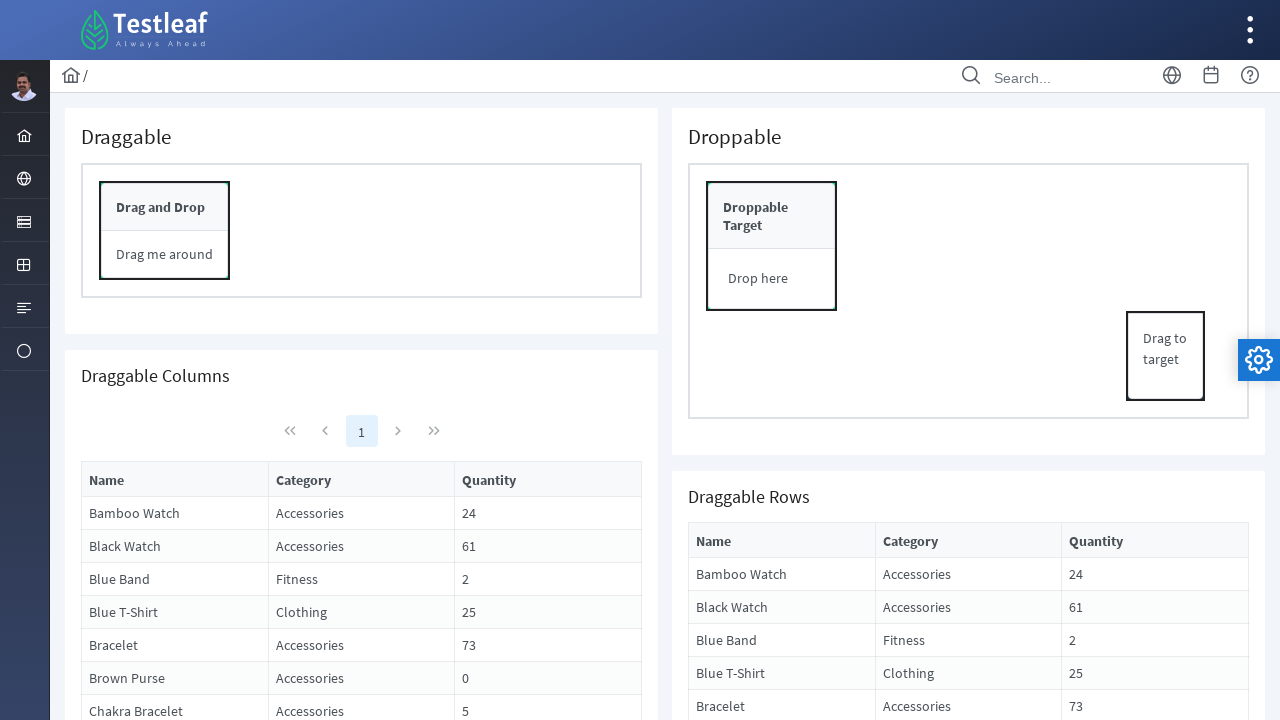

Dragged the draggable element around the page at (299, 401)
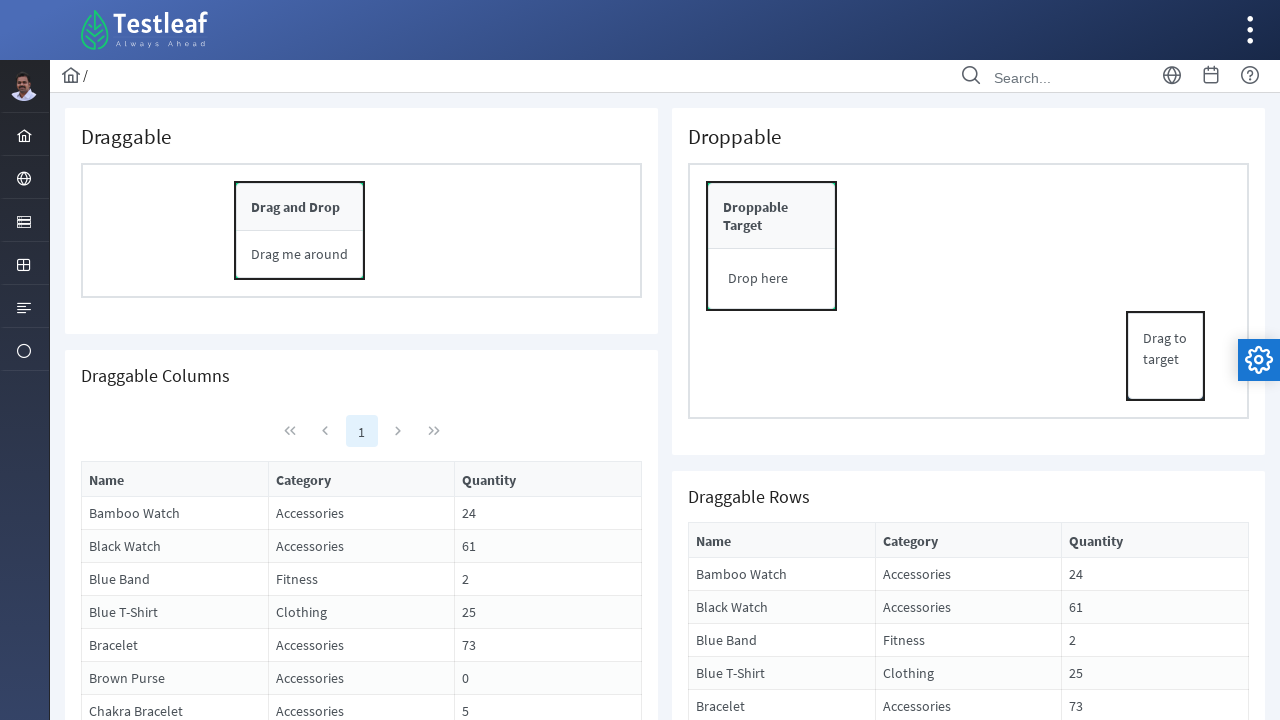

Waited after dragging element
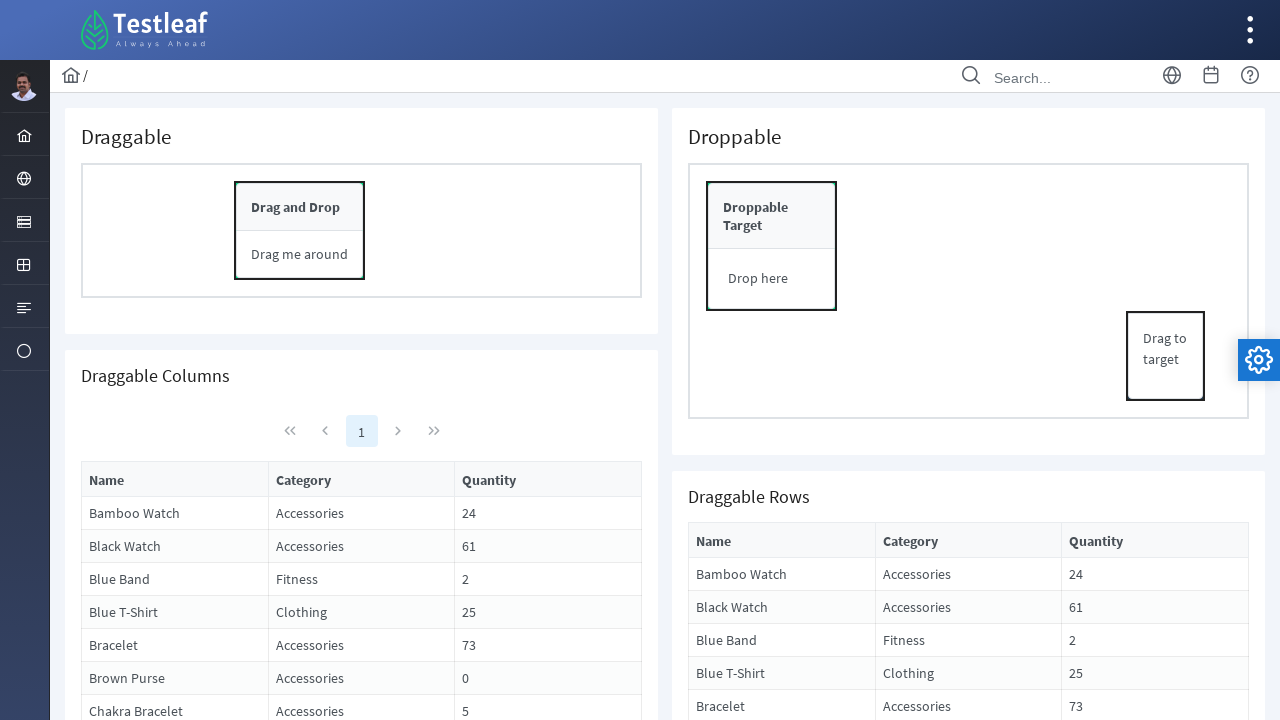

Dragged source element to drop target at (772, 246)
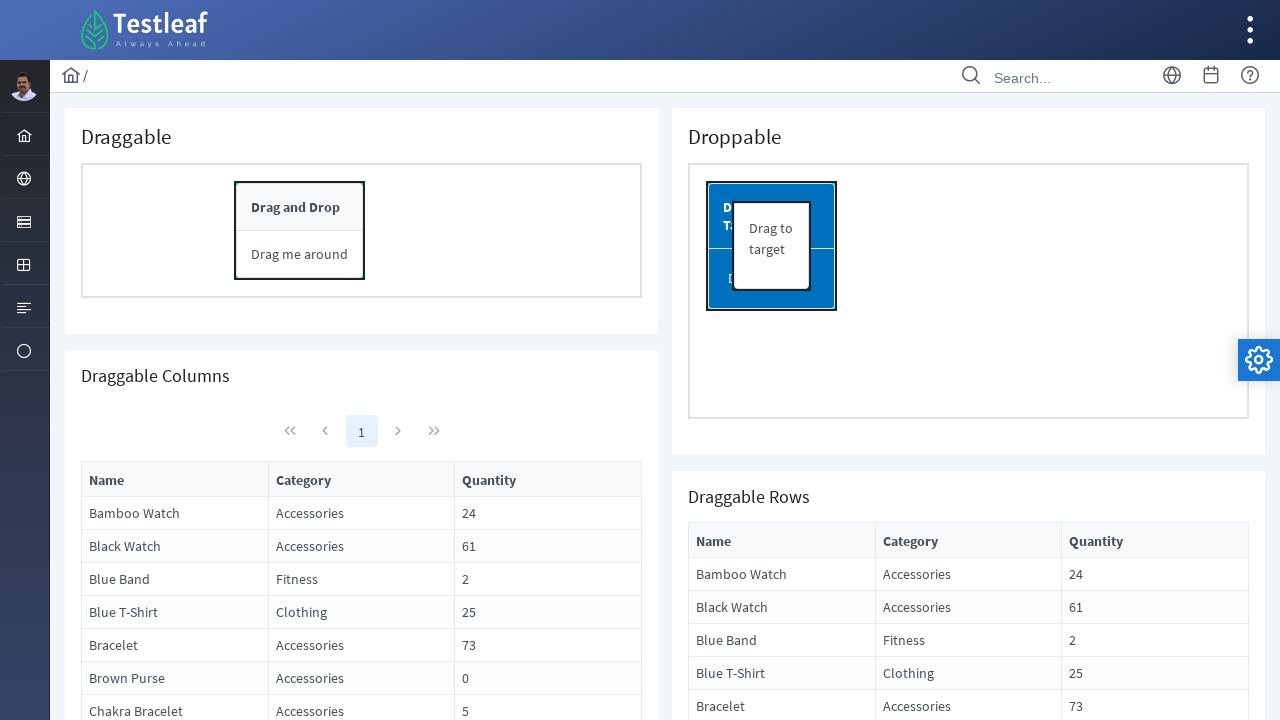

Waited after drag and drop action
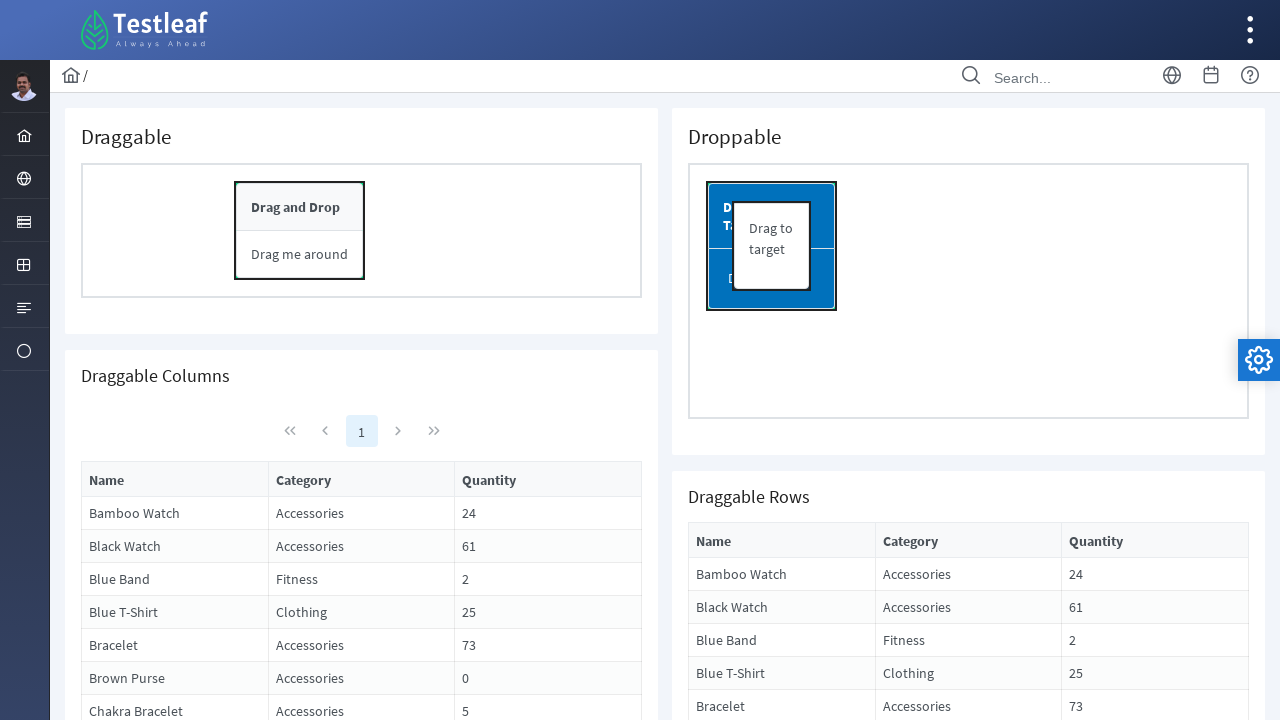

Dragged source column to target column at (361, 479)
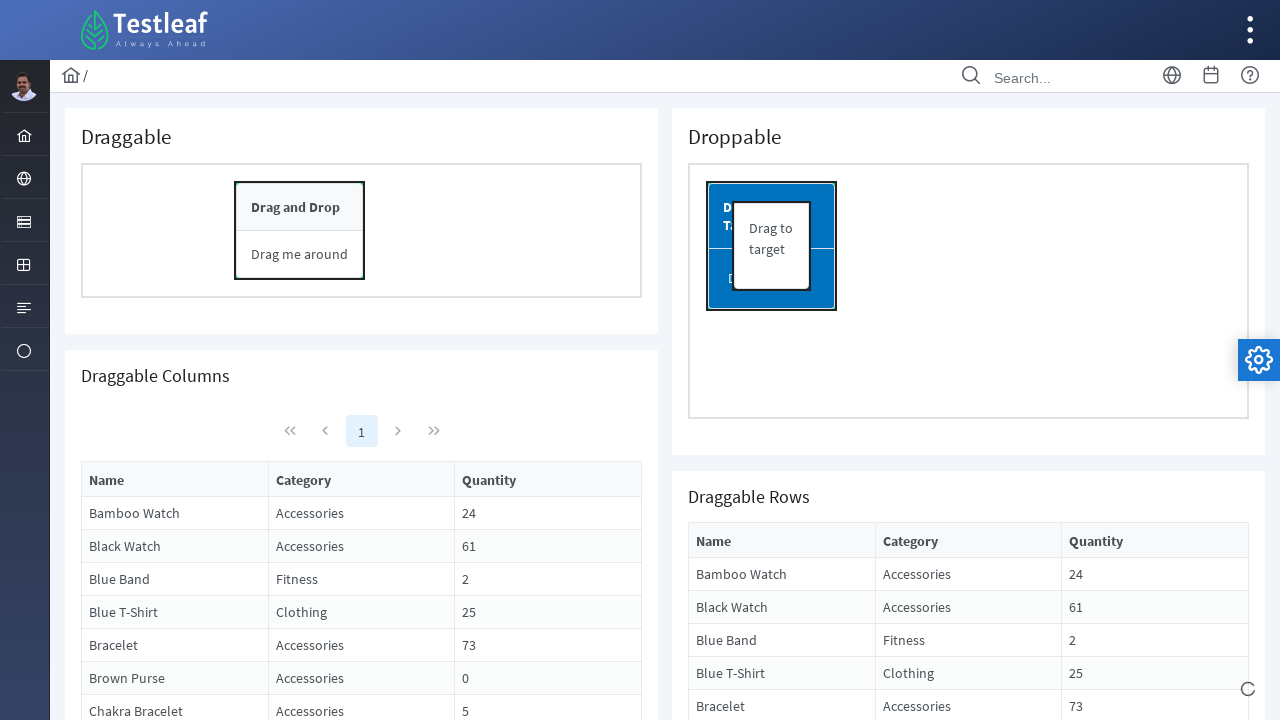

Waited after column drag operation
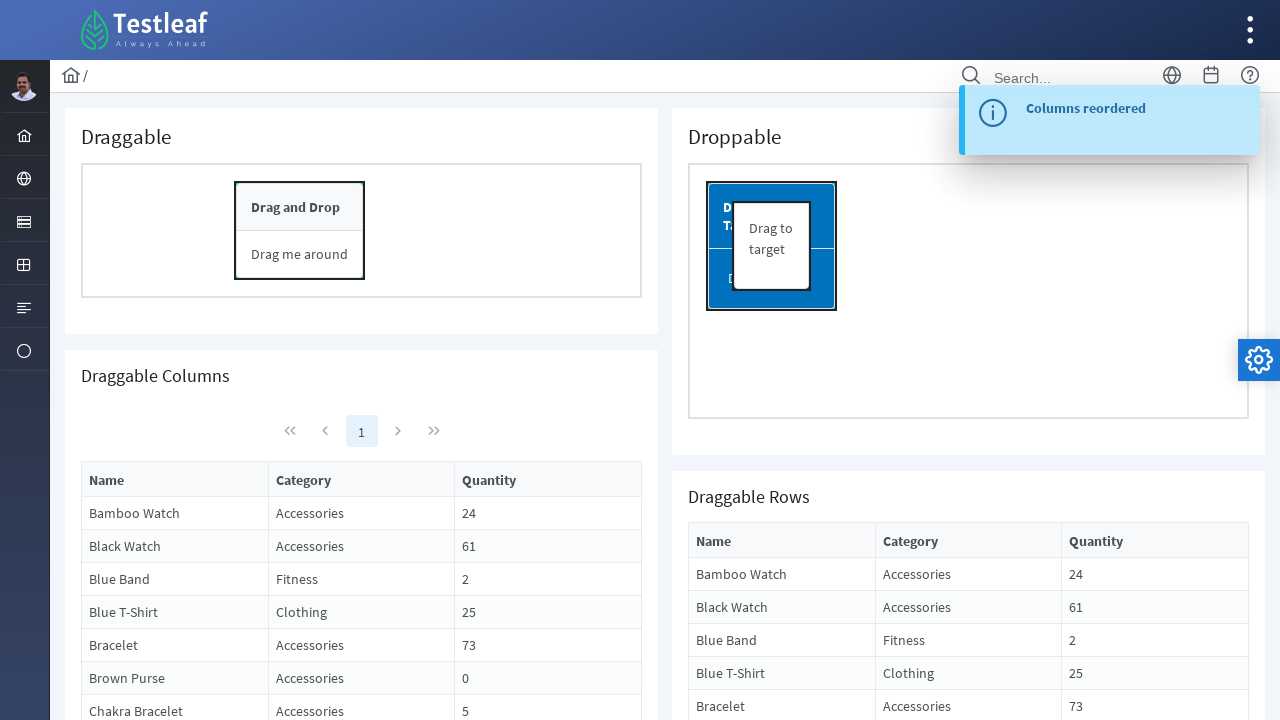

Dragged source row to target row at (968, 673)
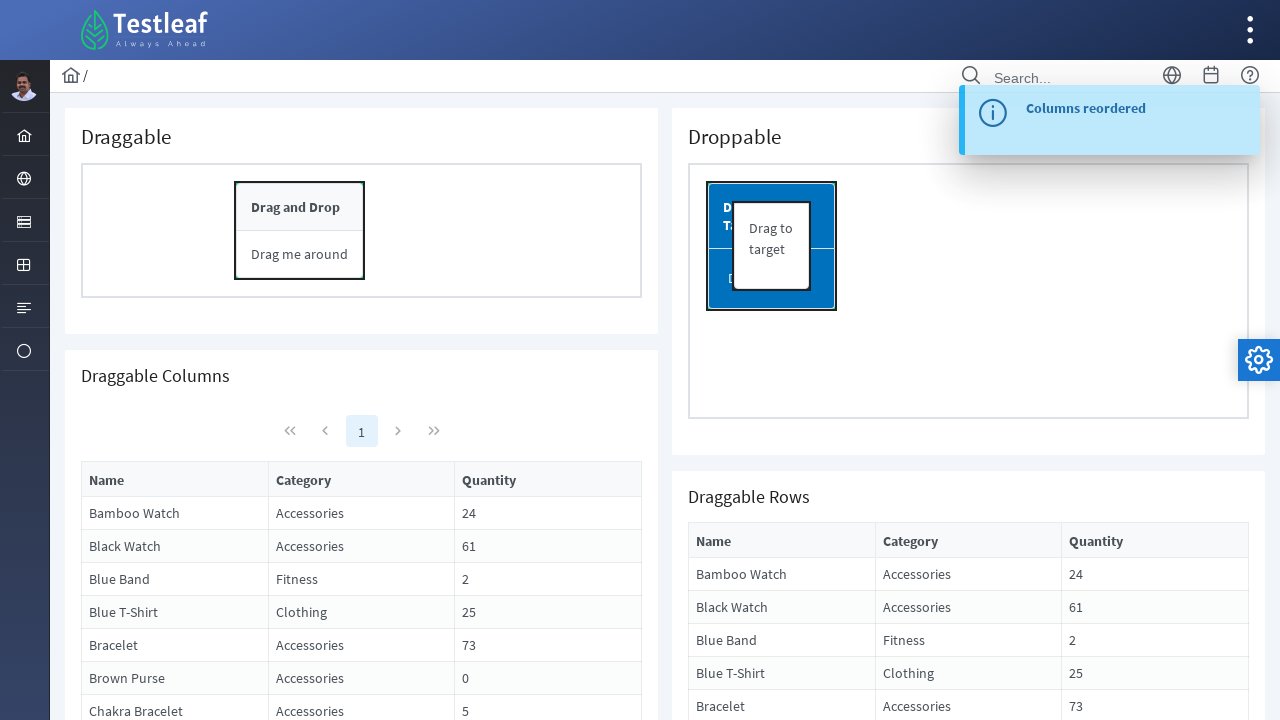

Waited after row drag operation
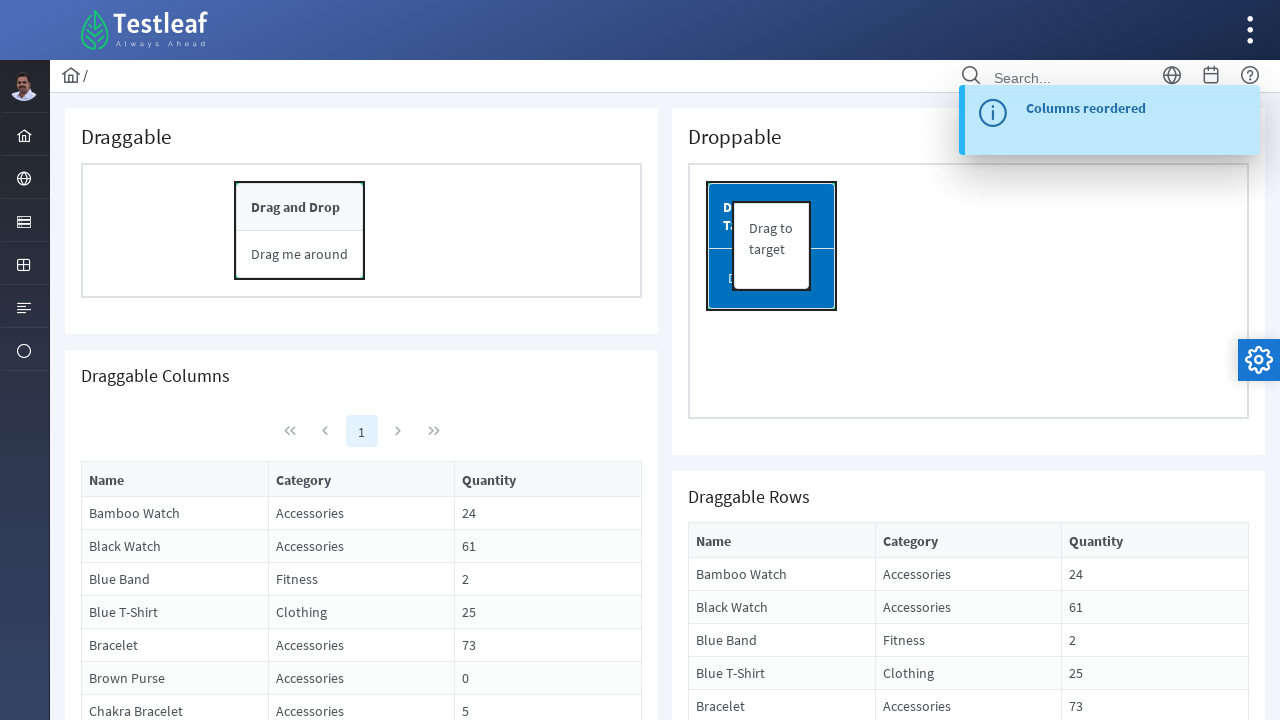

Scrolled to bottom of page
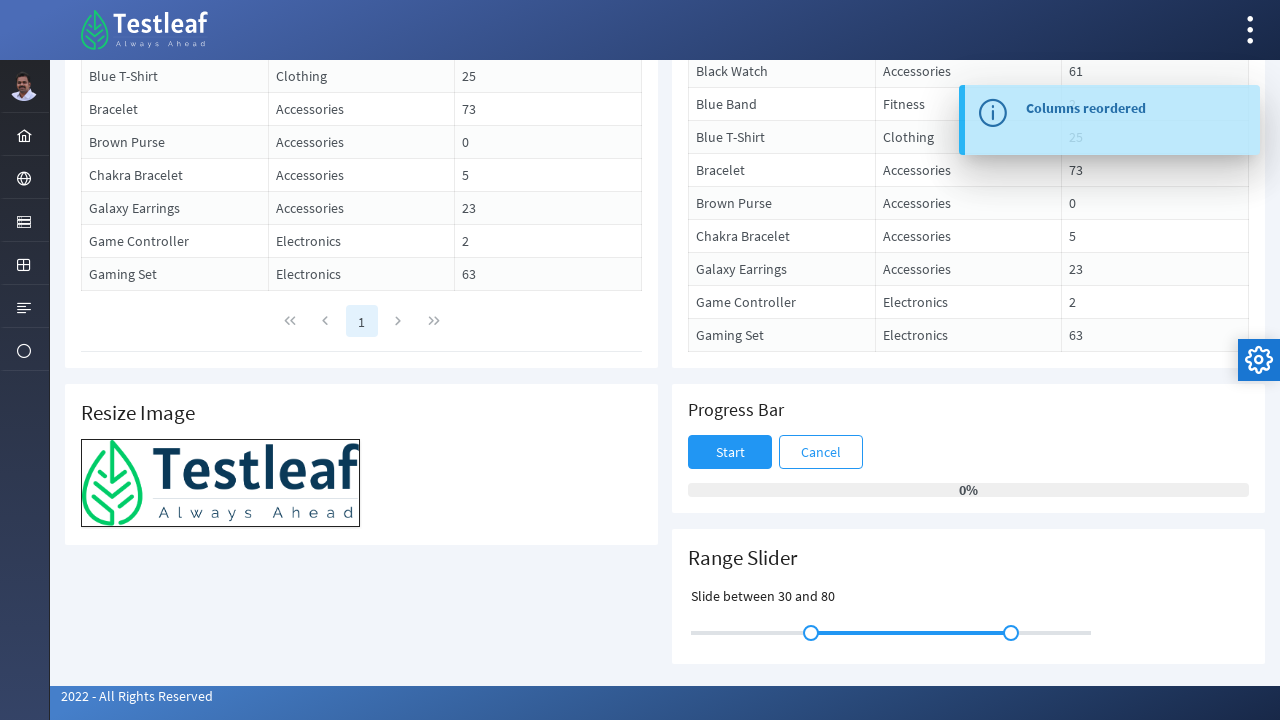

Waited after scrolling
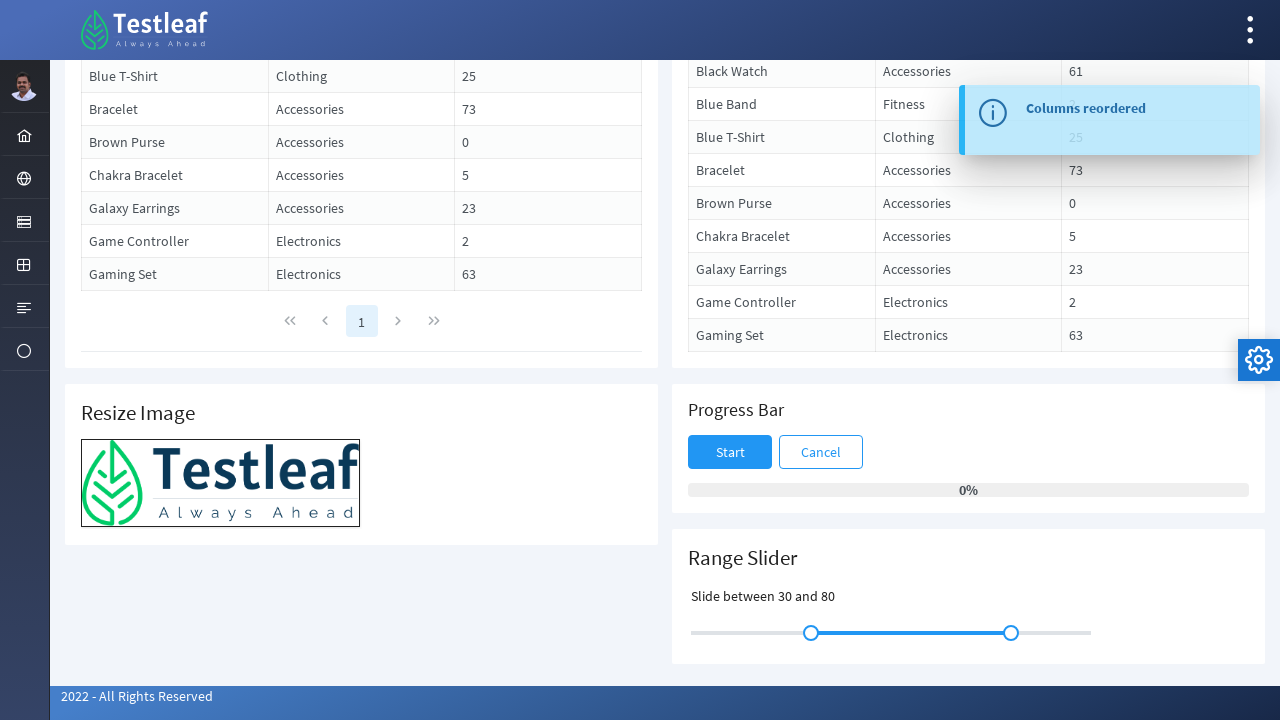

Clicked Progress bar button to start progress animation at (730, 452) on xpath=//*[@id='form:j_idt119']
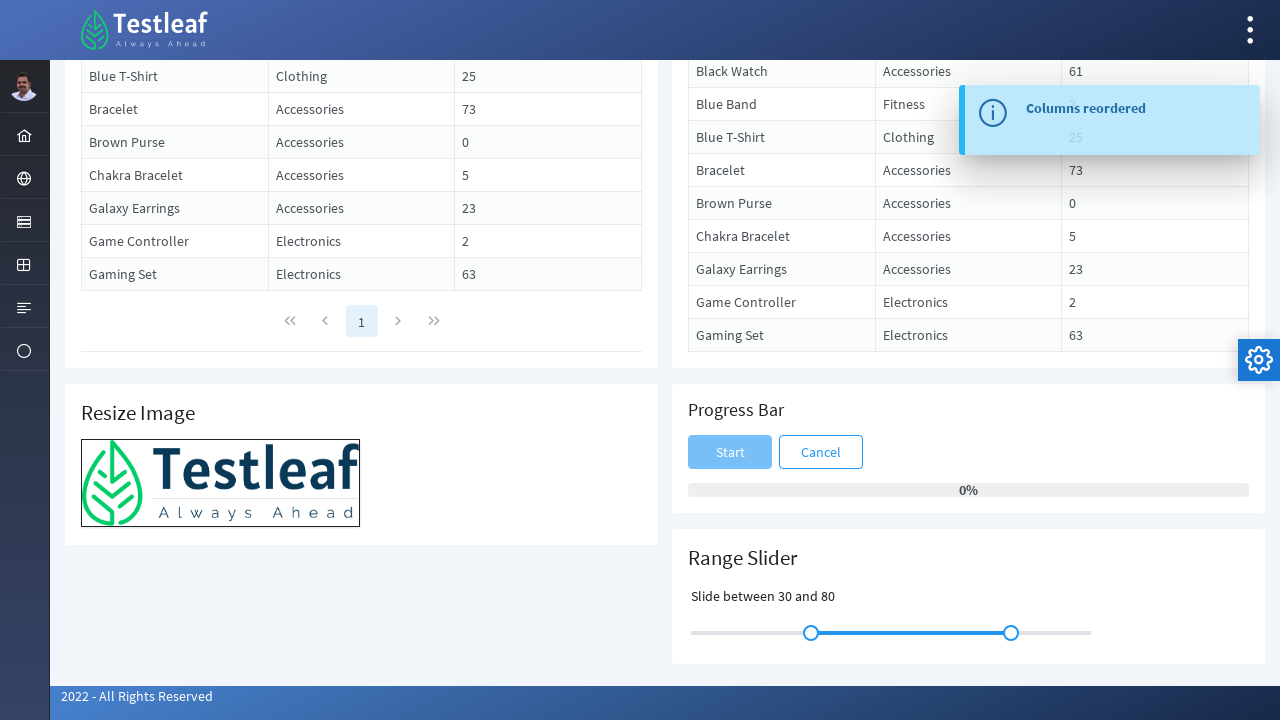

Progress bar animation completed
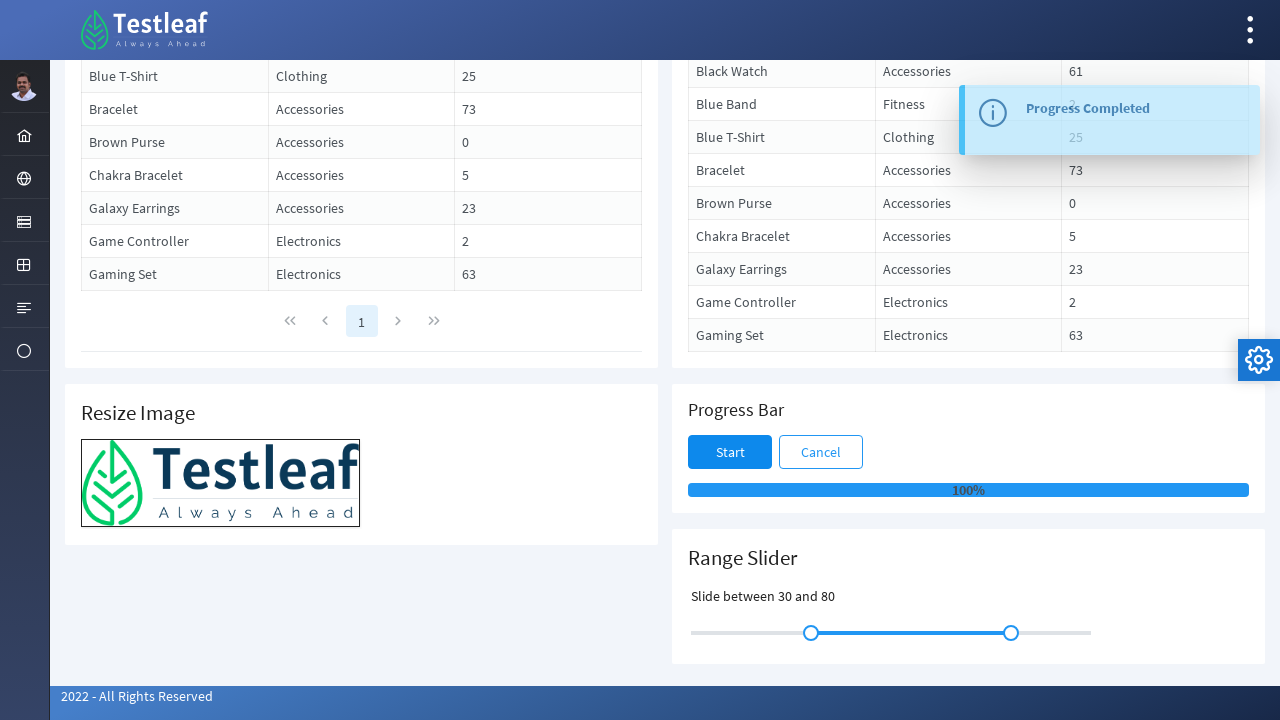

Resized image to the right using RHS handle at (410, 489)
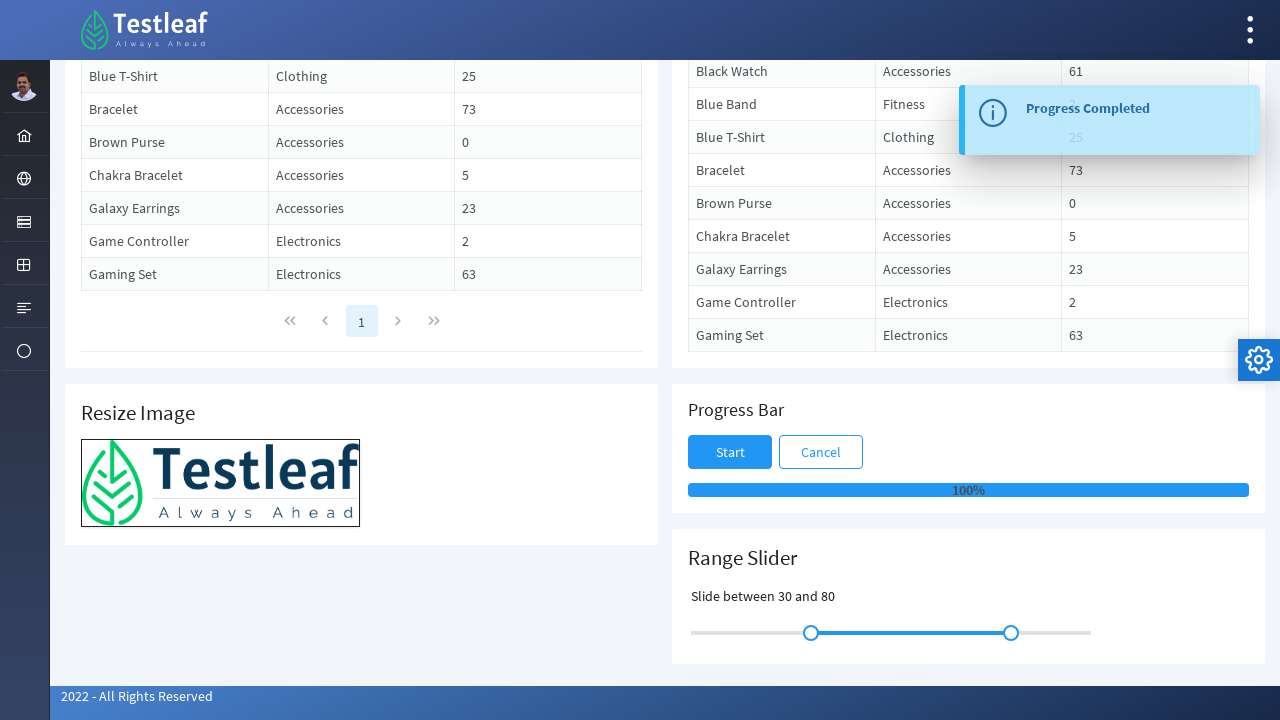

Waited after RHS resize operation
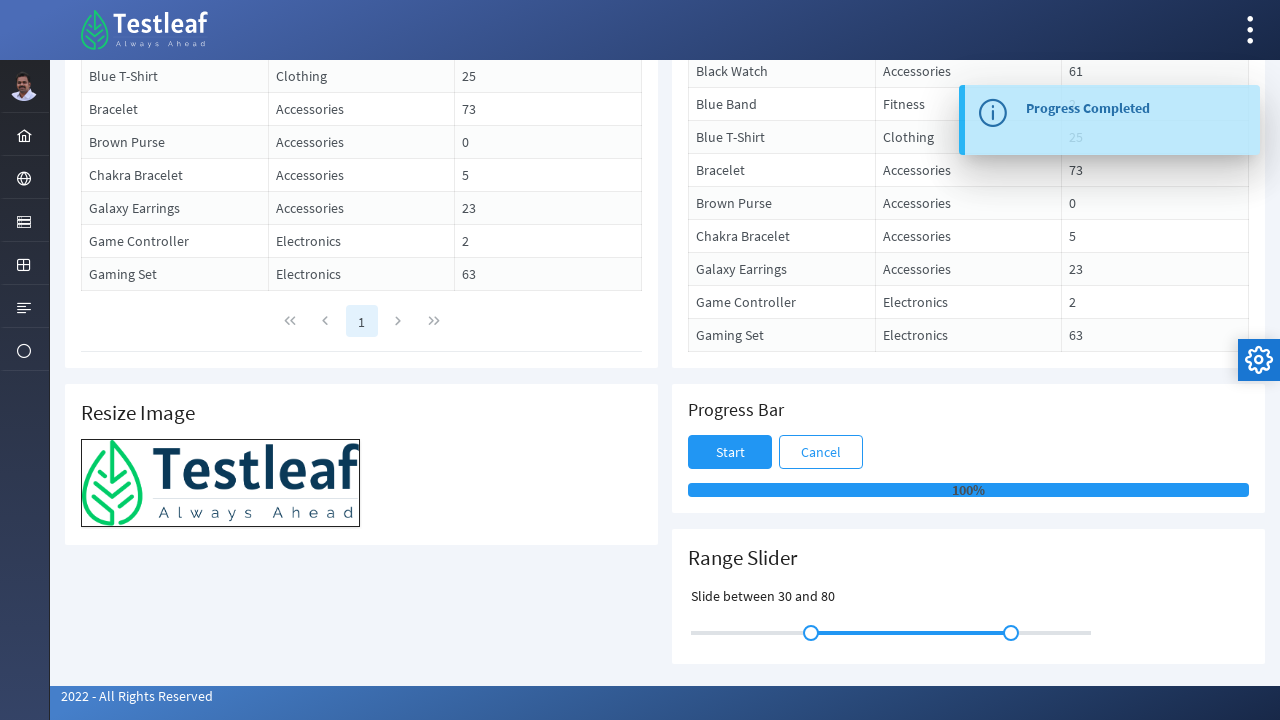

Resized image downward using bottom handle at (131, 577)
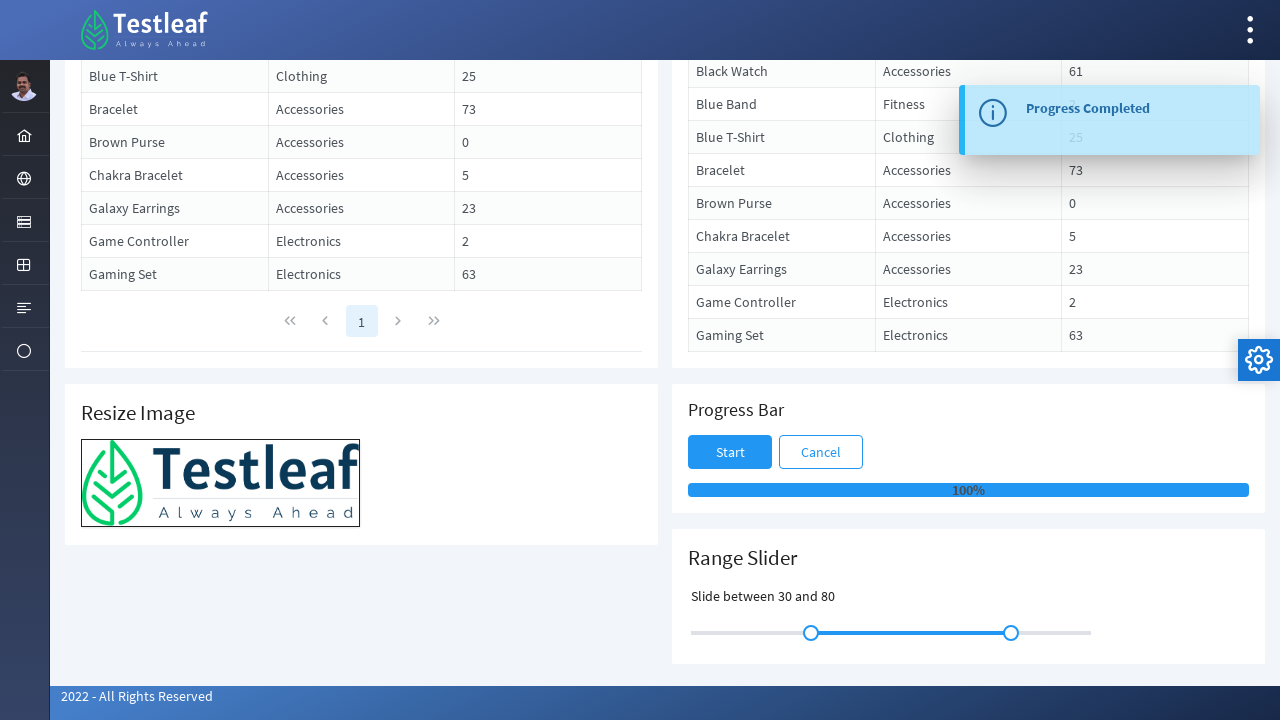

Waited after bottom resize operation
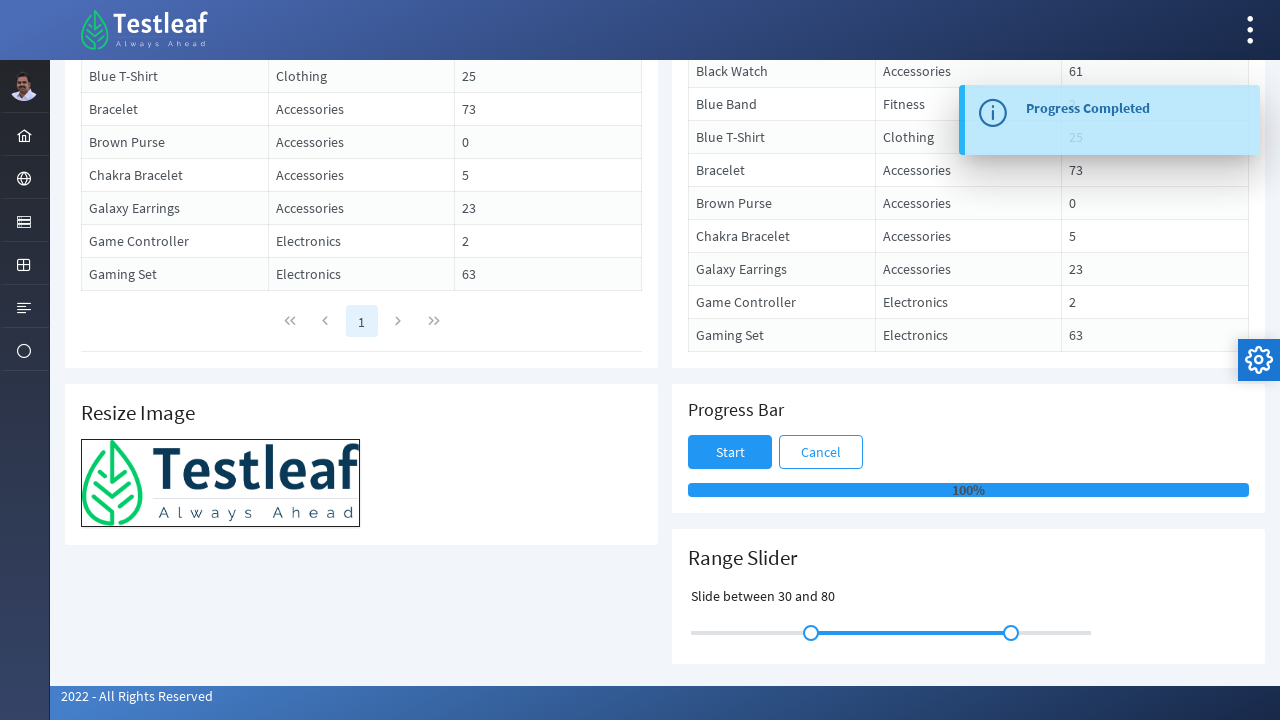

Zoomed image using corner handle at (86, 534)
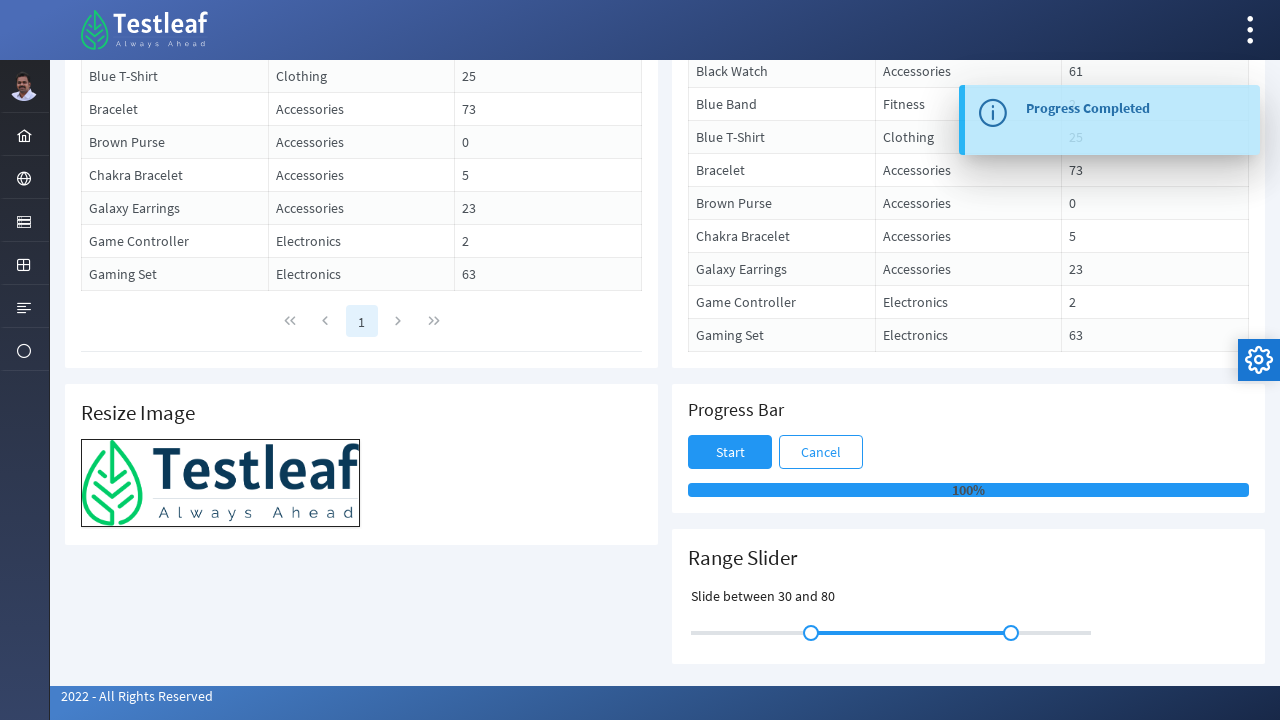

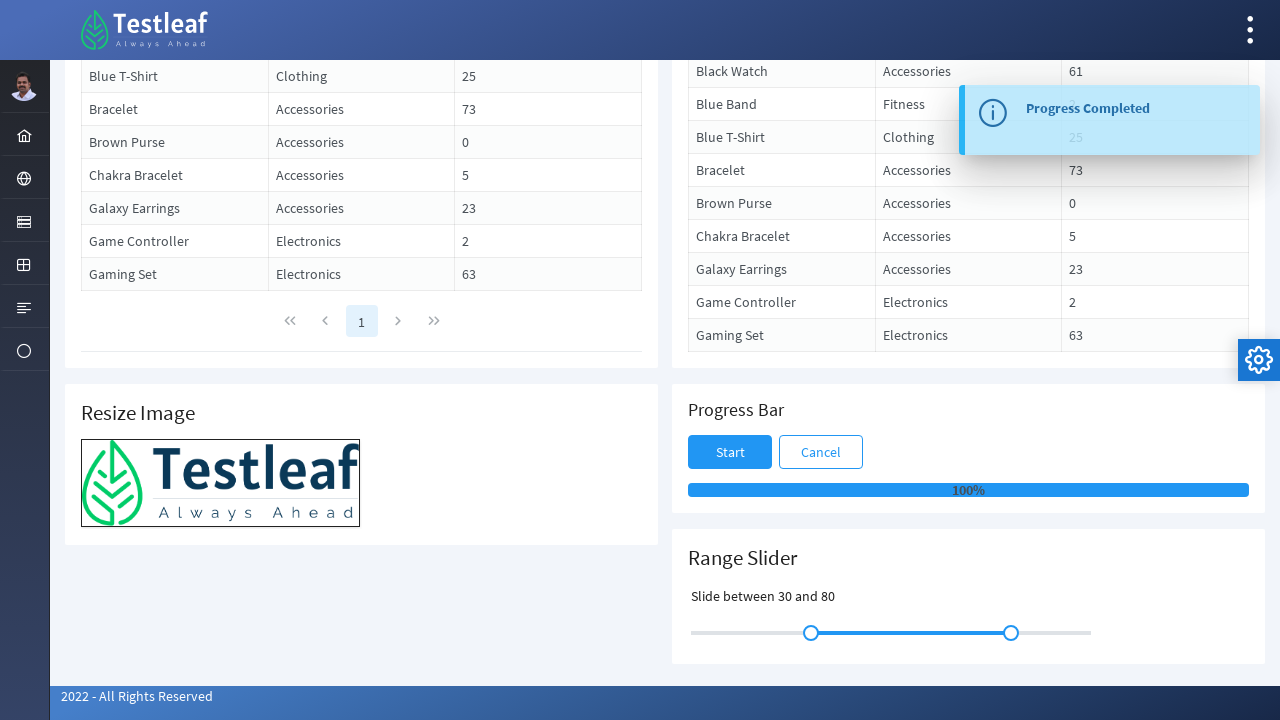